Tests drag and drop functionality on jQuery UI's droppable demo page by dragging a source element onto a target drop zone within an iframe.

Starting URL: https://jqueryui.com/droppable/

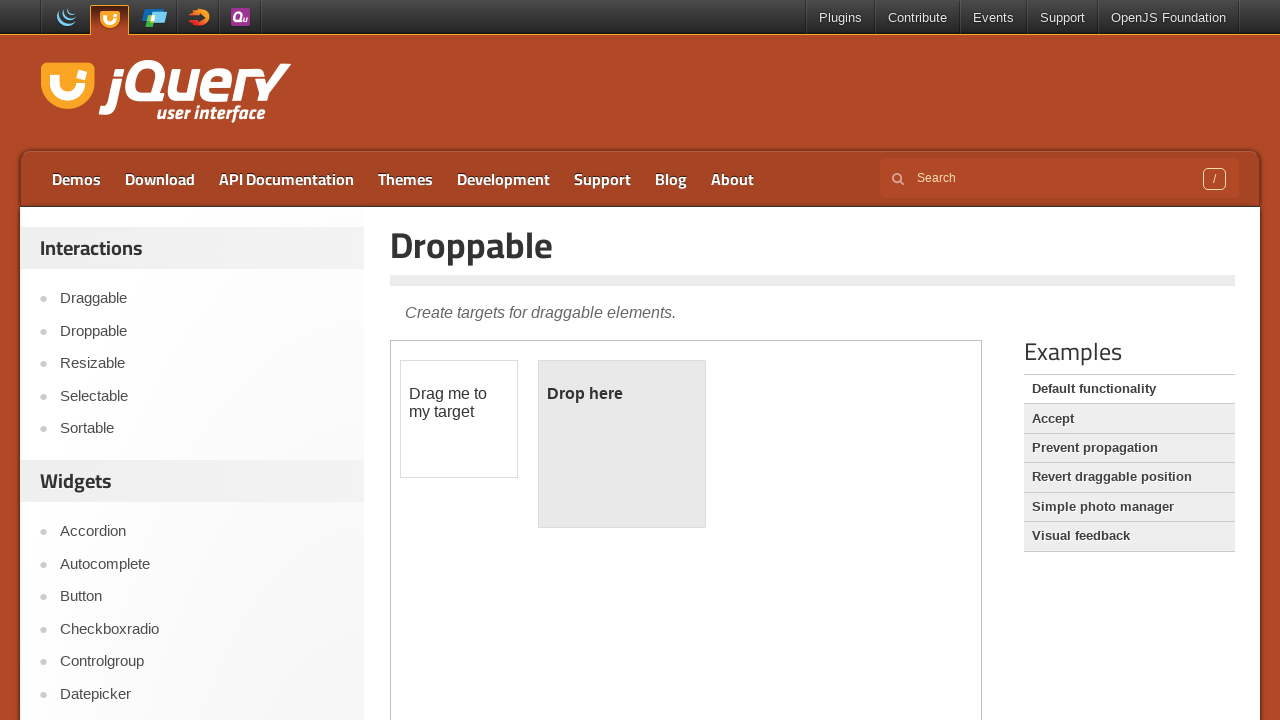

Located the demo iframe
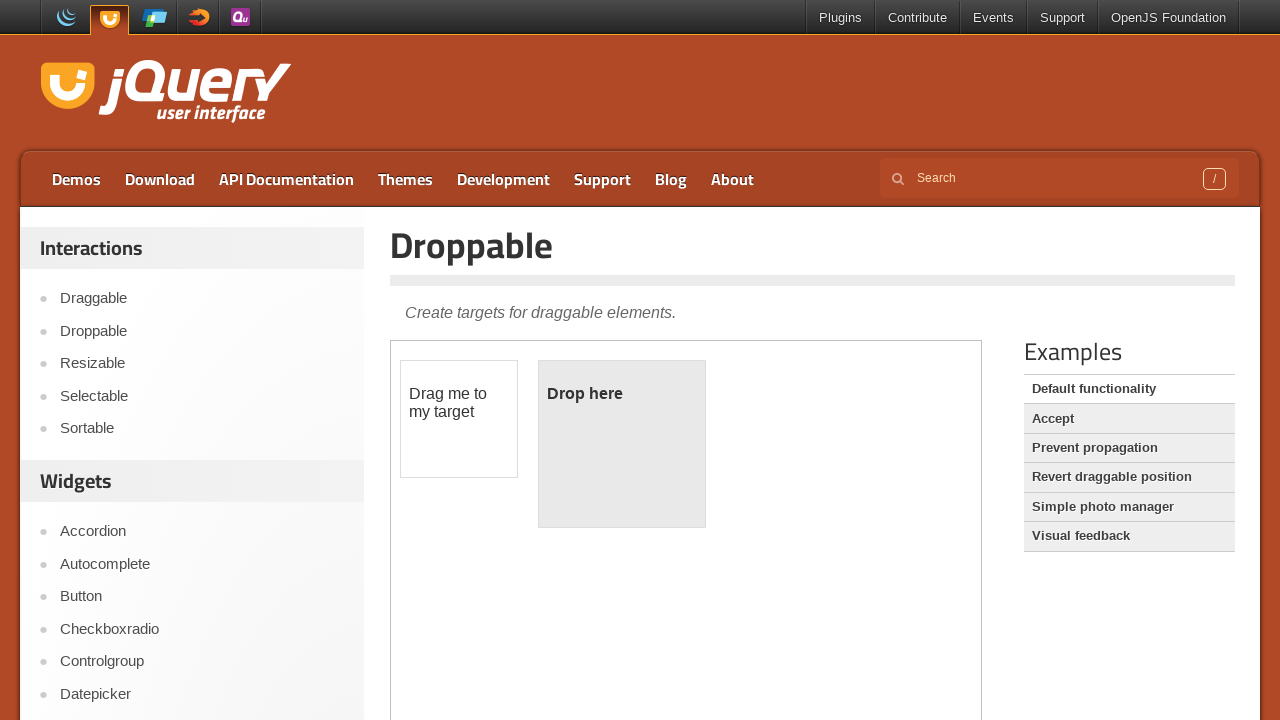

Located the draggable source element
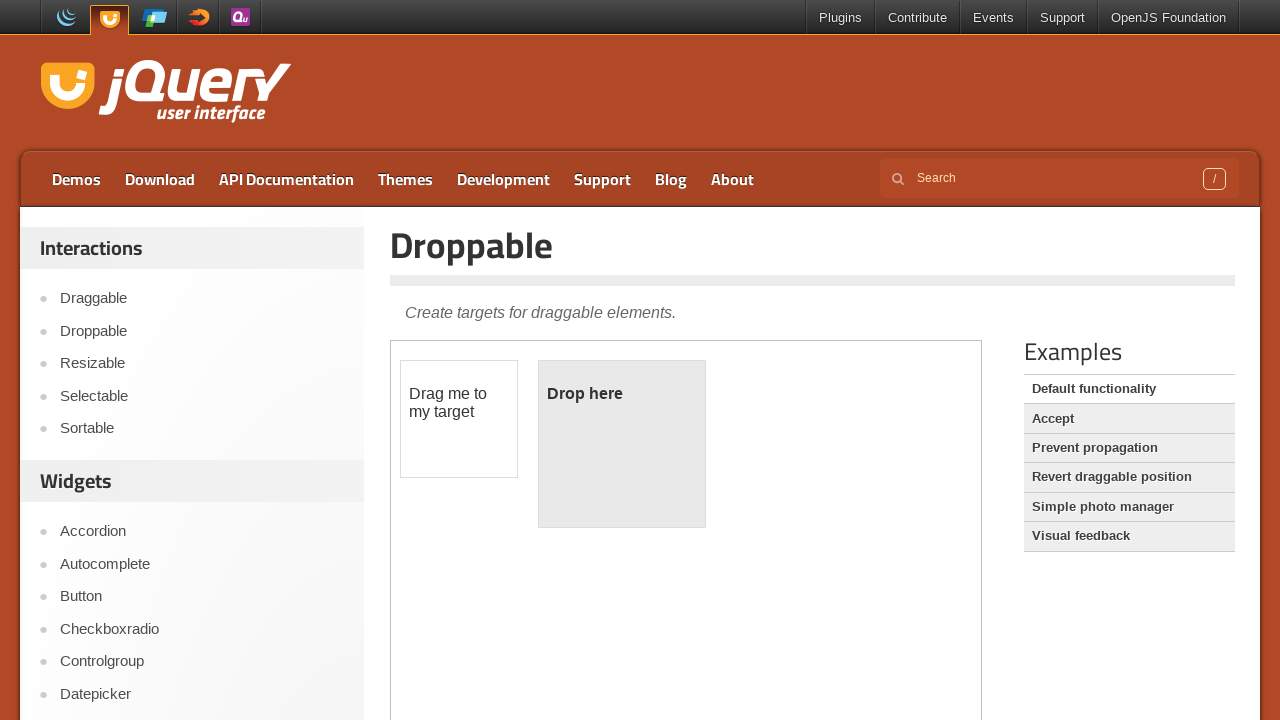

Located the droppable target element
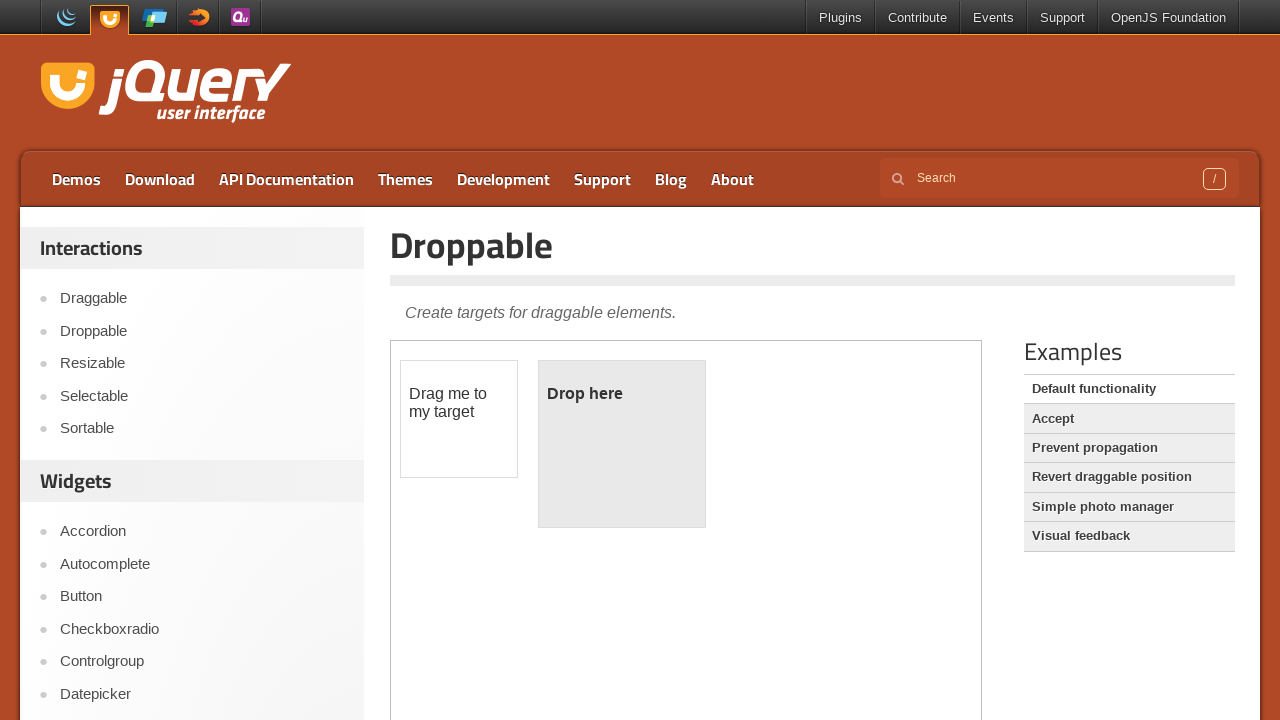

Dragged source element onto target drop zone at (622, 444)
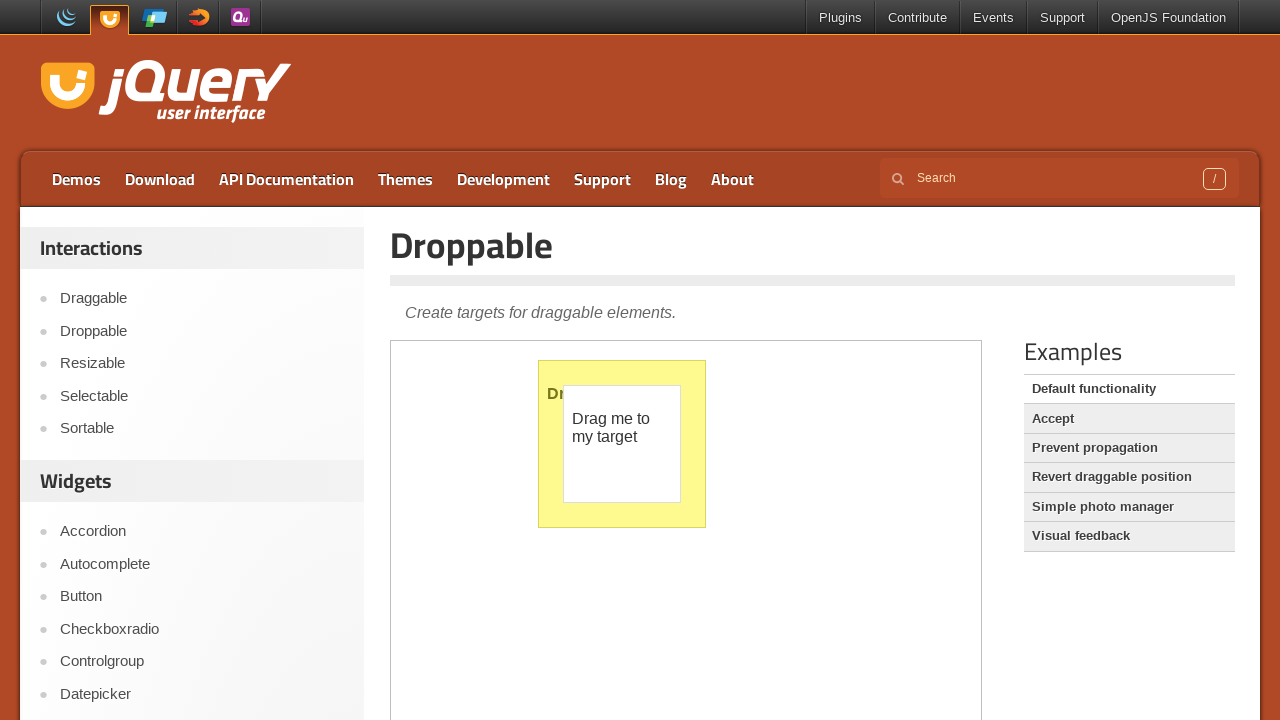

Verified drag and drop successful - target now displays 'Dropped!' text
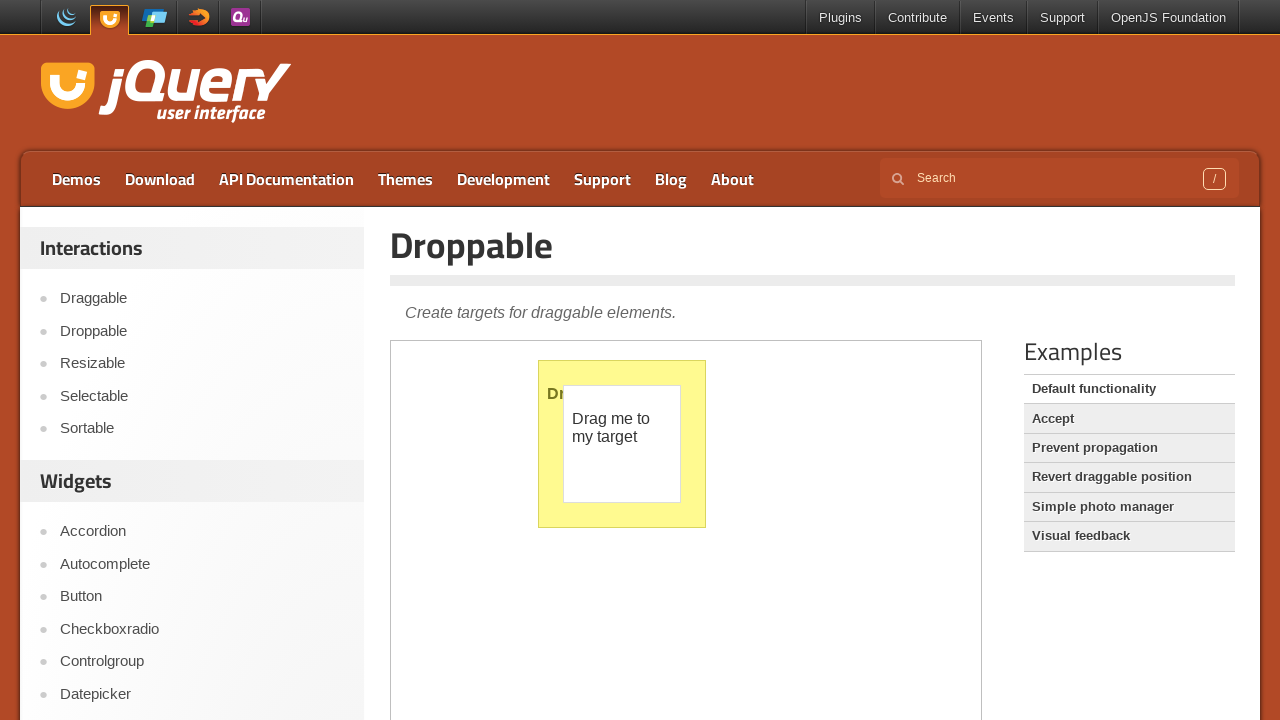

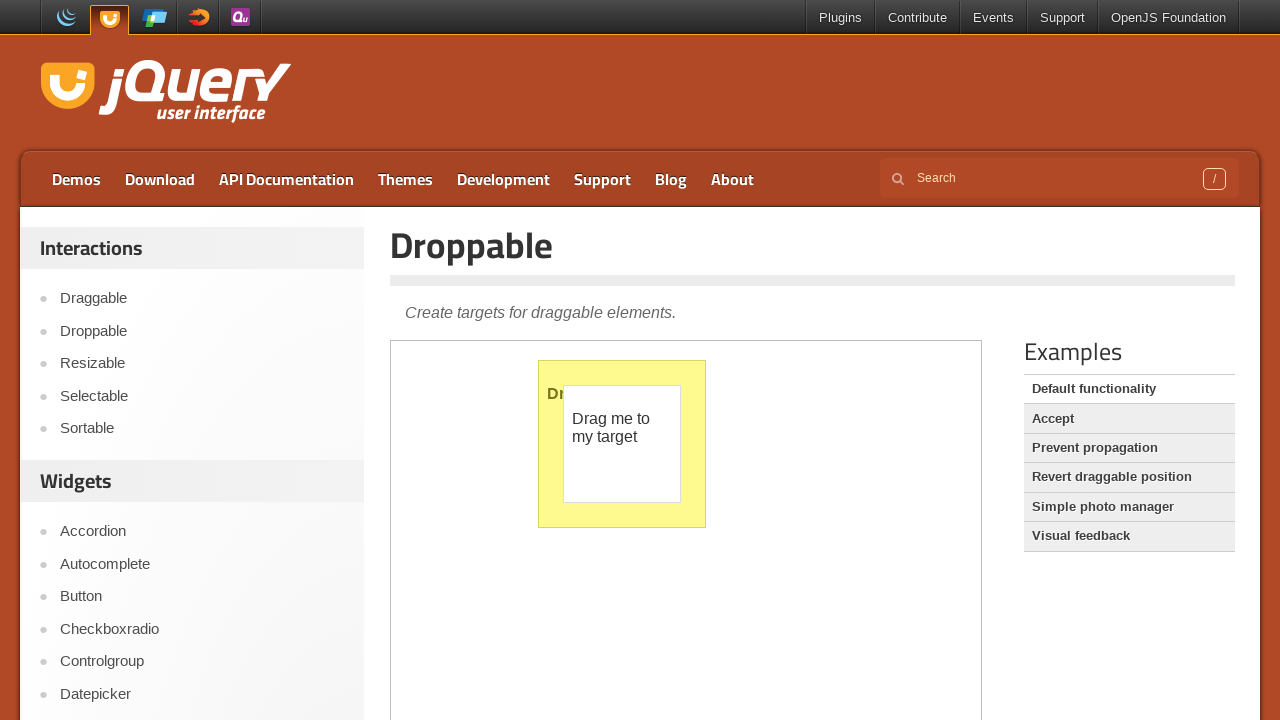